Tests clicking the Elements header first, then clicking the Forms header in the accordion menu

Starting URL: https://demoqa.com/elements

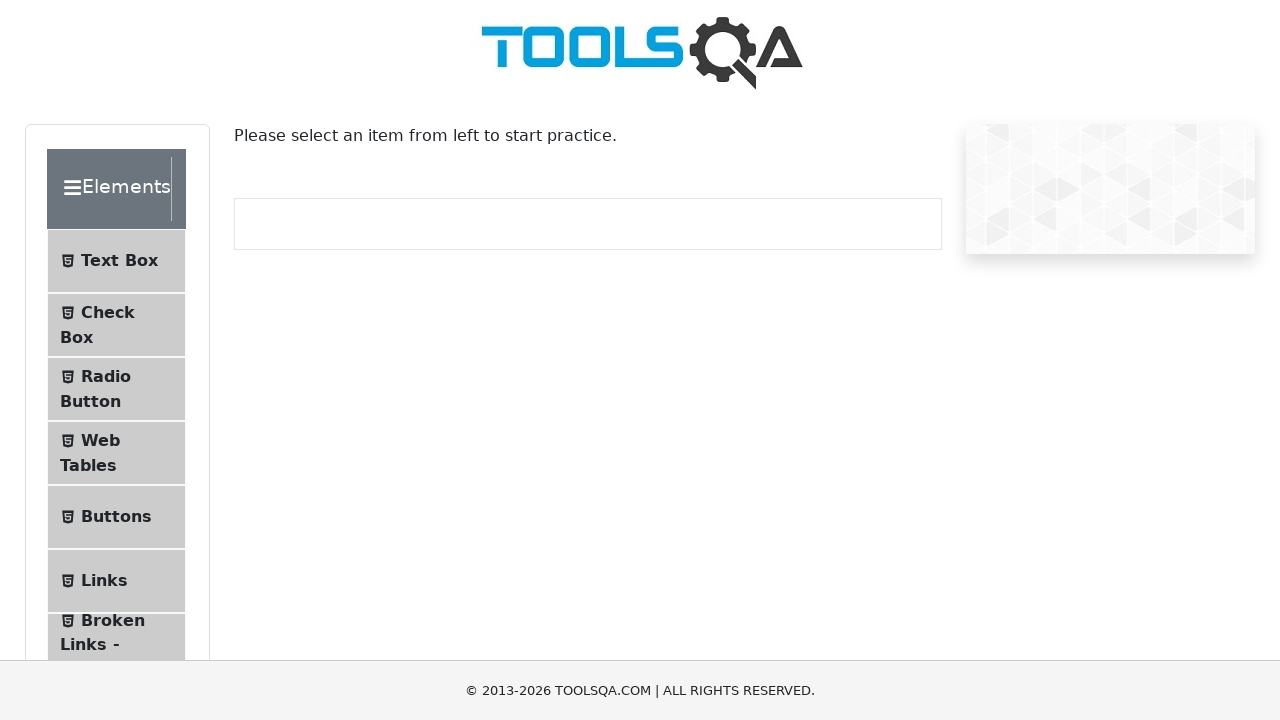

Clicked Elements header to collapse accordion at (116, 189) on div.header-wrapper:has-text('Elements')
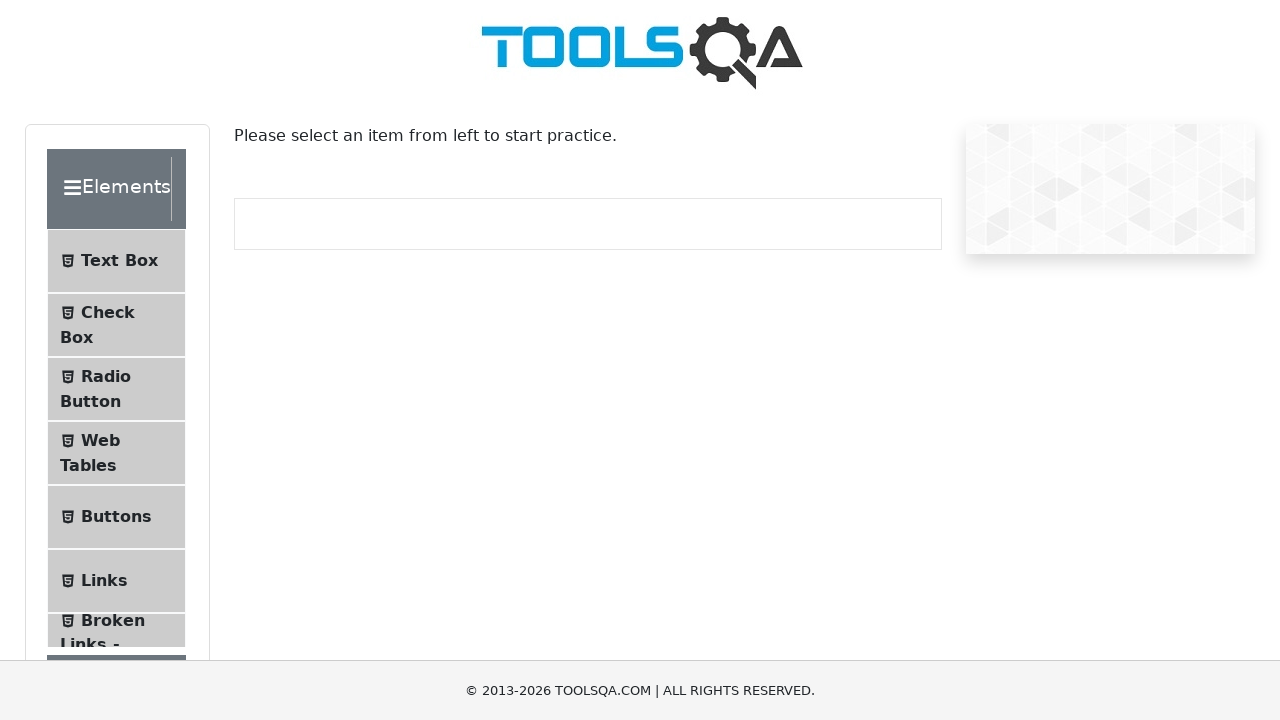

Clicked Forms header in accordion menu at (116, 277) on div.header-wrapper:has-text('Forms')
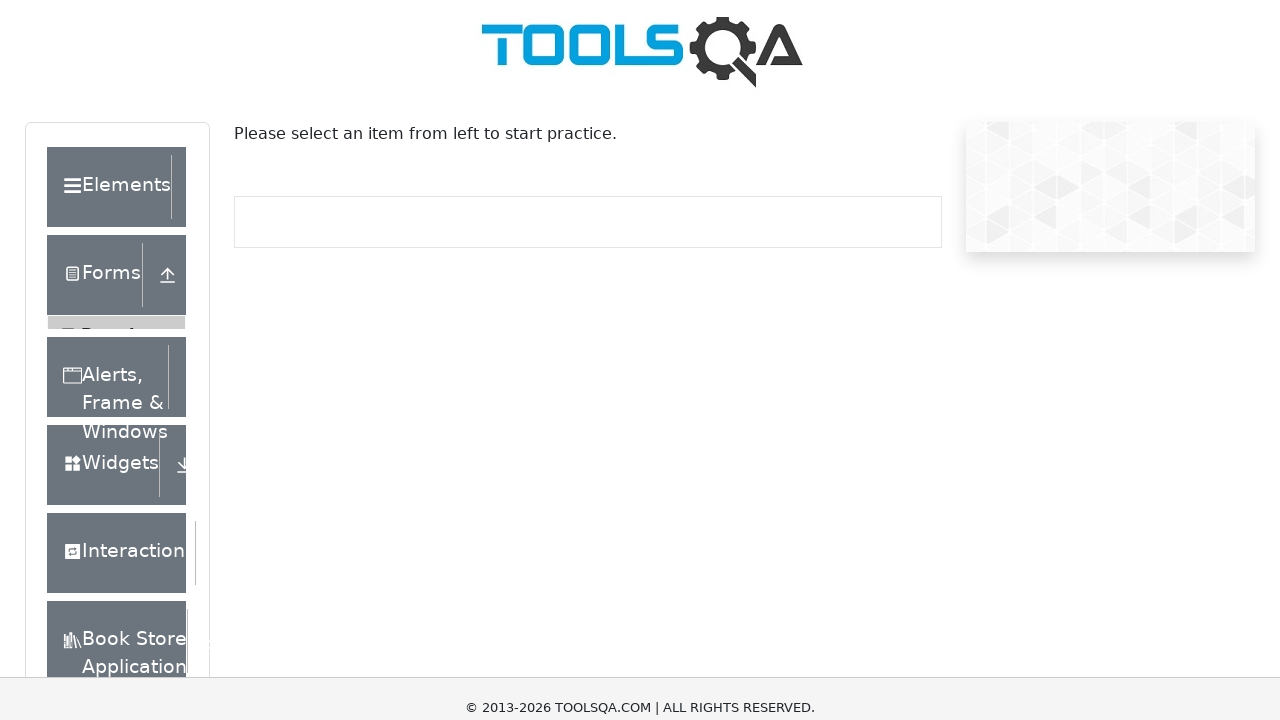

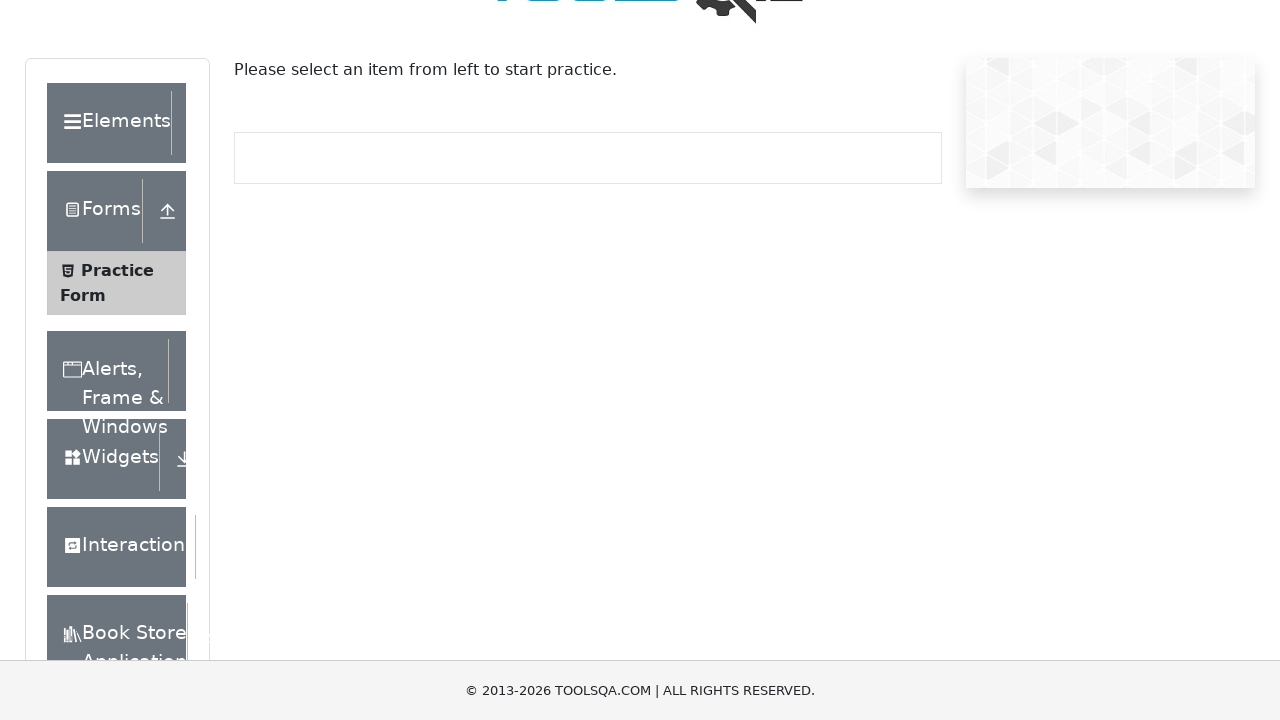